Tests drag and drop functionality by dragging an element from source to destination on the jQuery UI droppable demo page

Starting URL: https://jqueryui.com/droppable/#default

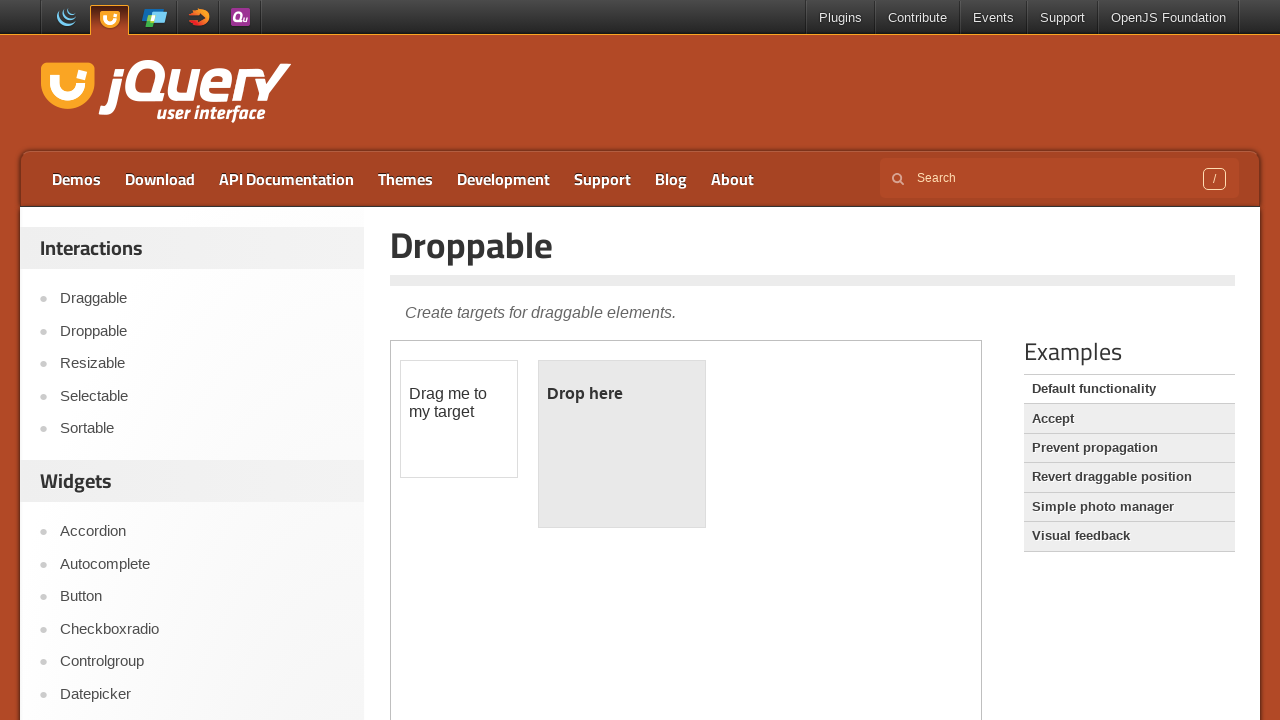

Located the iframe containing drag and drop elements
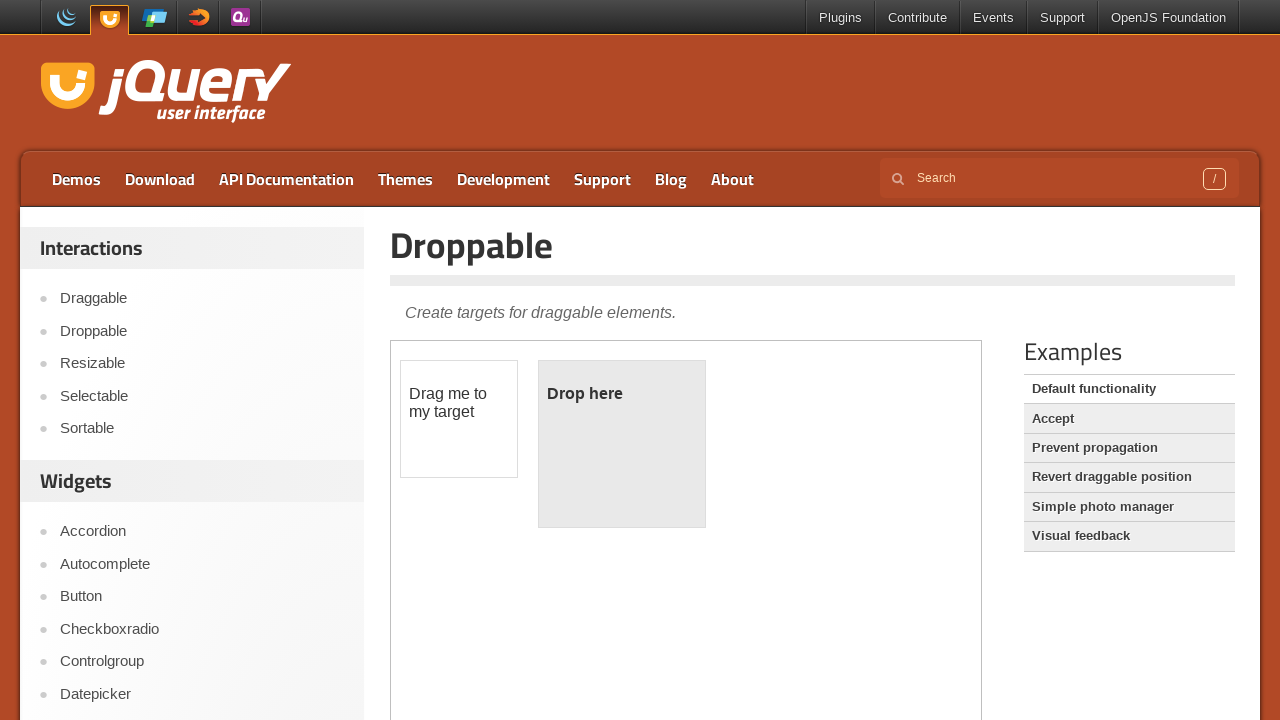

Located the draggable source element
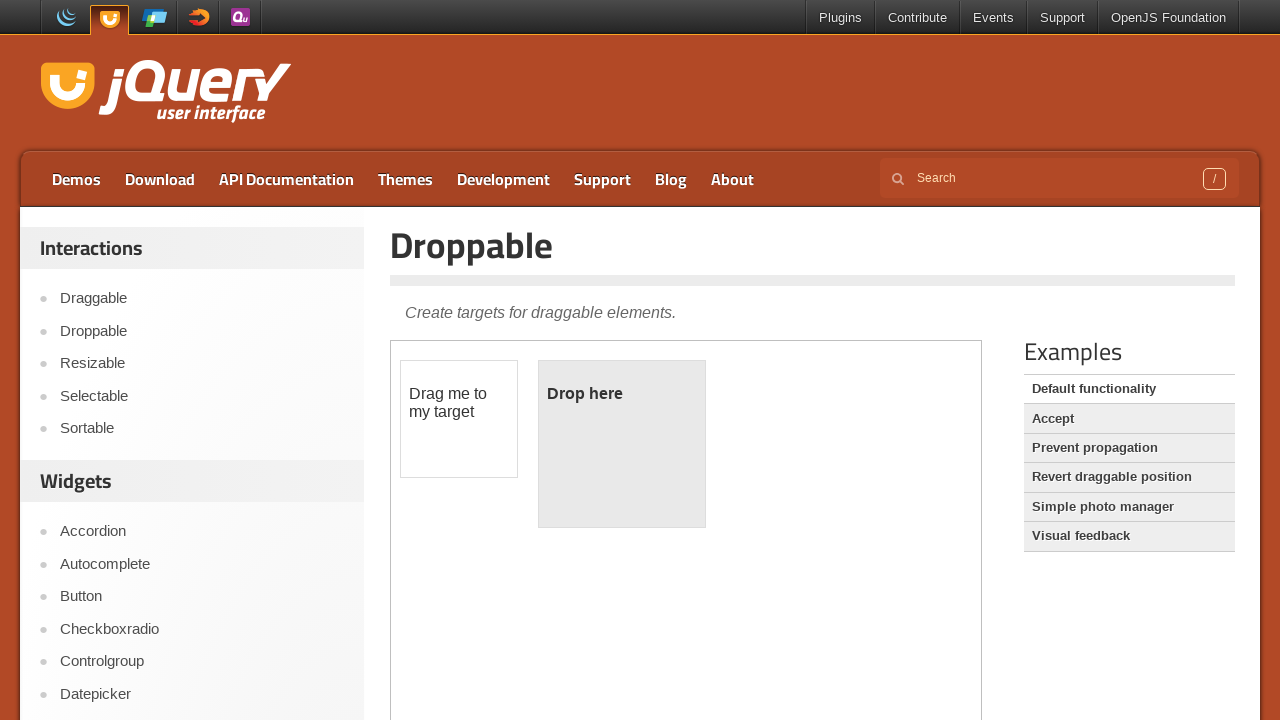

Located the droppable destination element
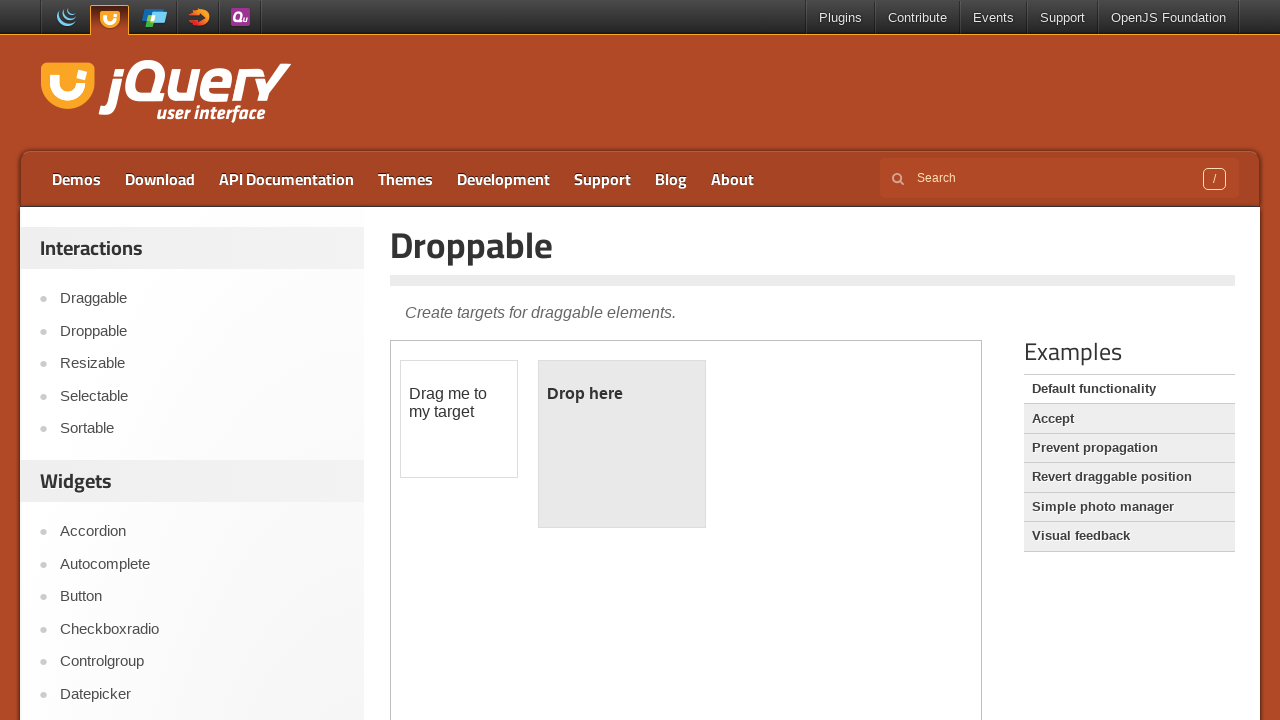

Dragged element from source to destination at (622, 444)
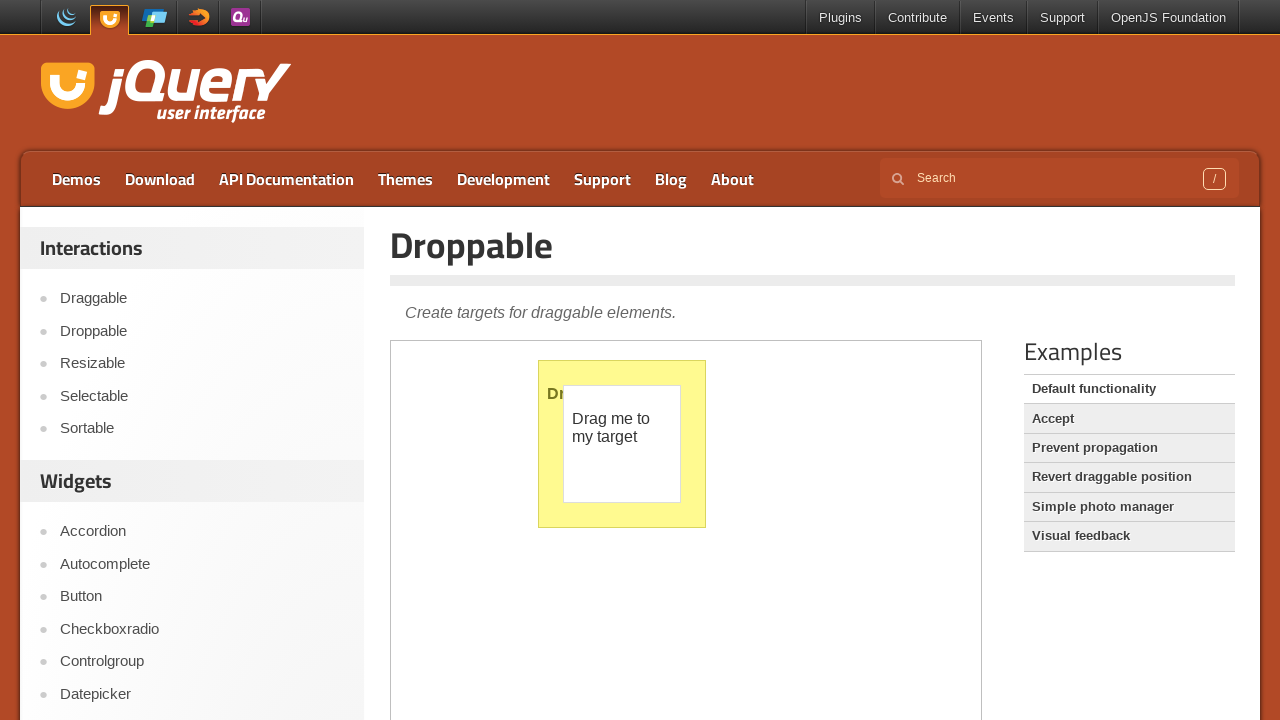

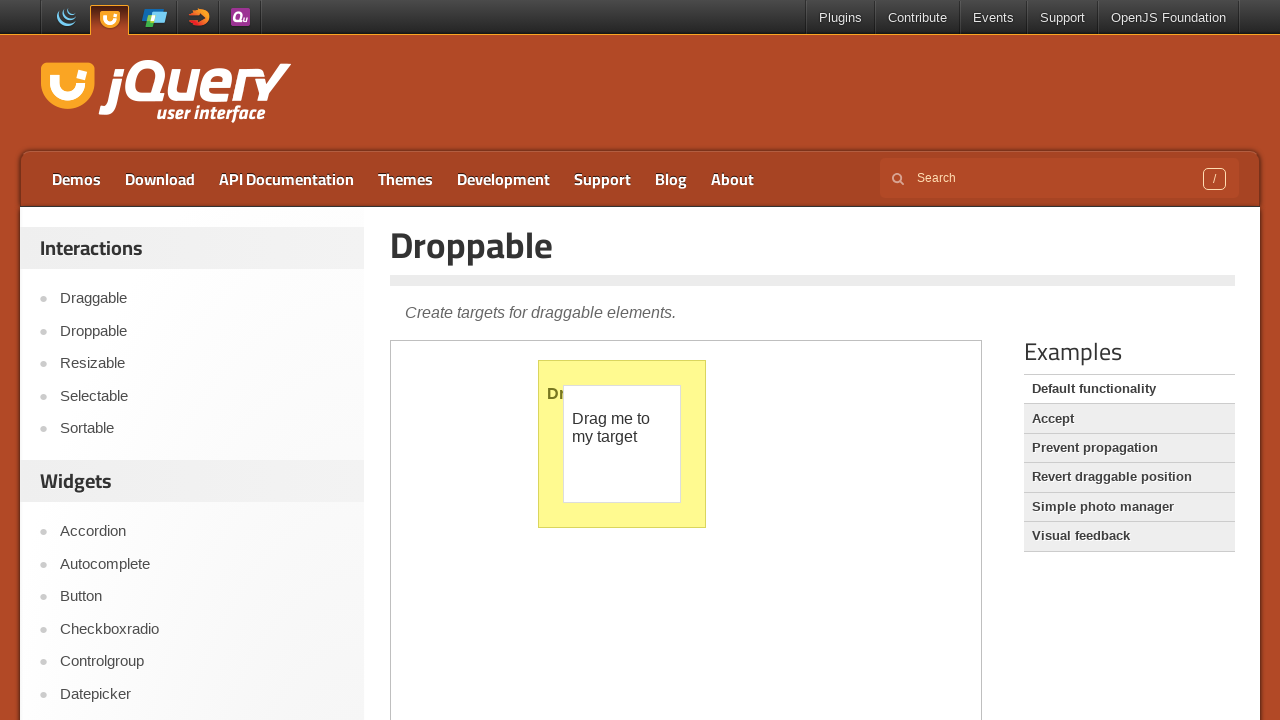